Tests that the Upcoming Events section is present on the About page by navigating to About and checking for the events widget

Starting URL: http://www.python.org

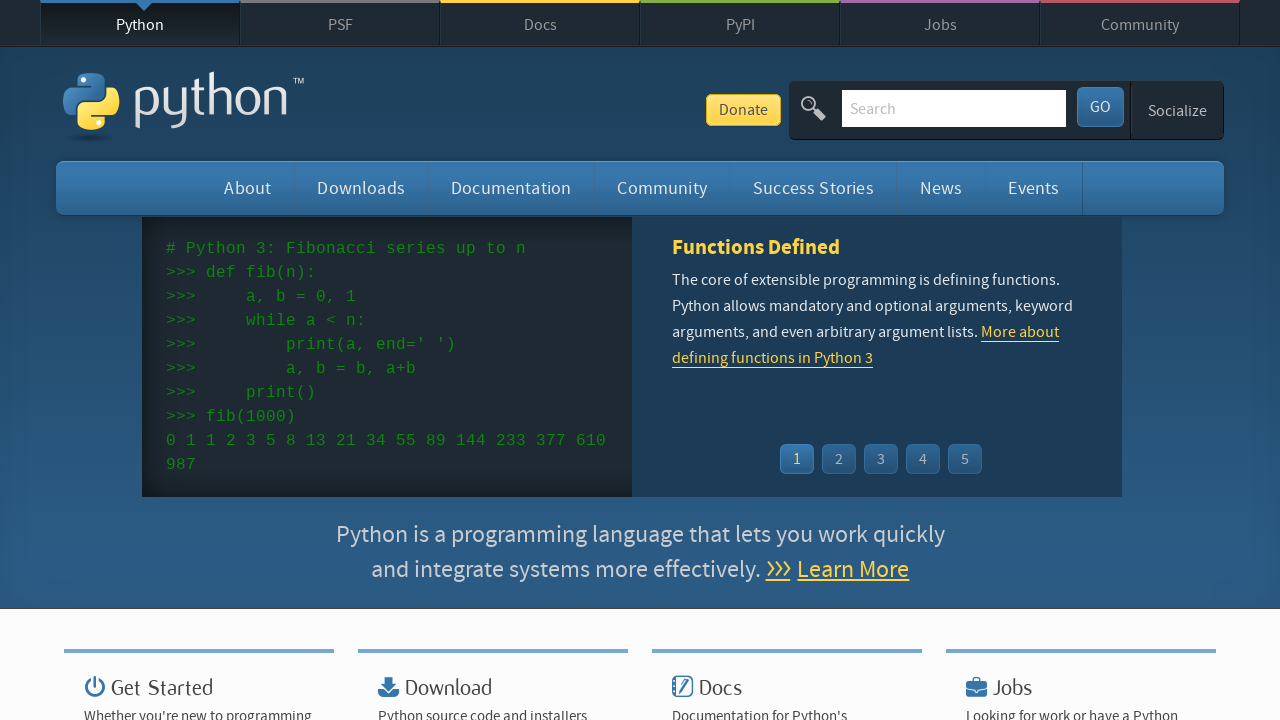

Clicked on About link at (248, 188) on xpath=//*[@id='about']/a
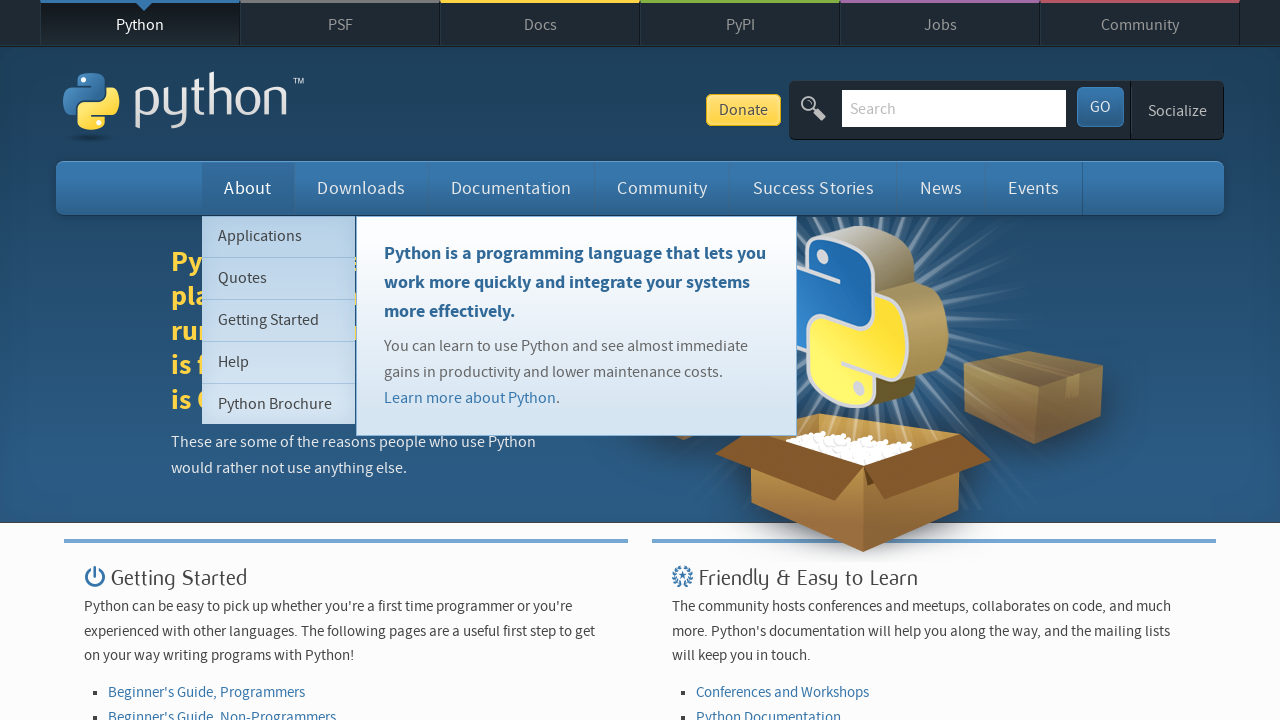

Upcoming Events widget is present on About page
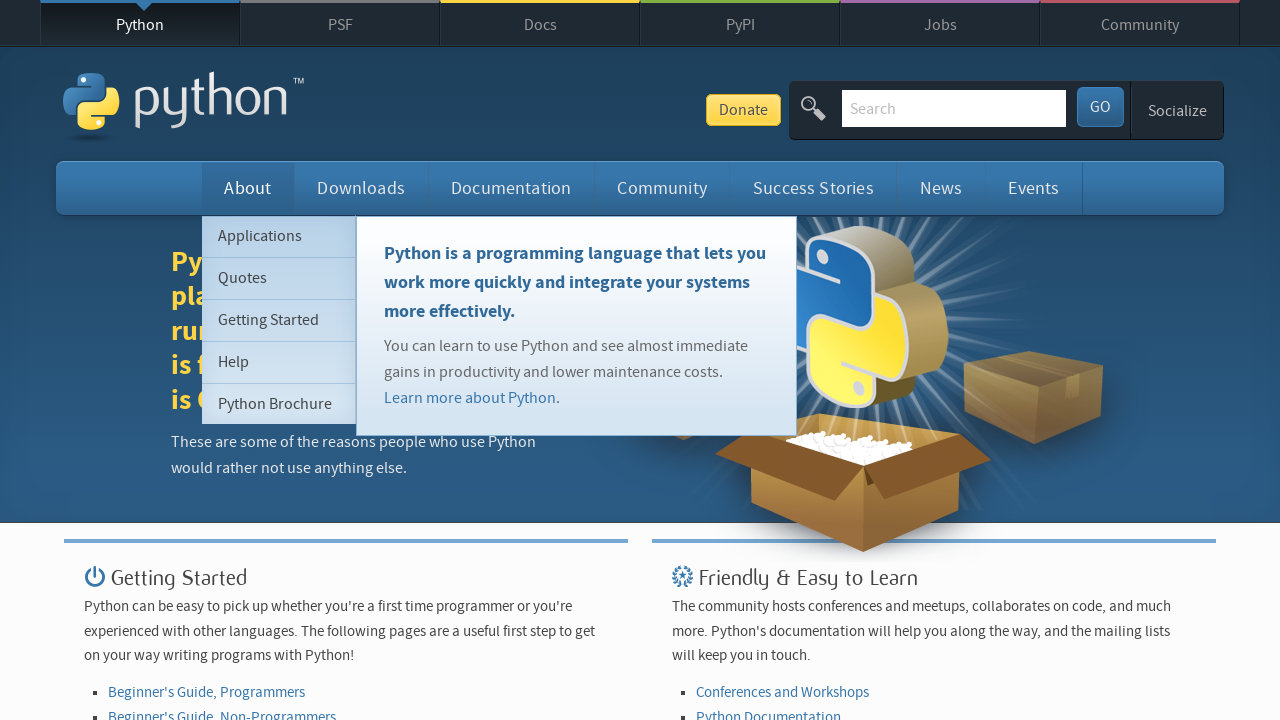

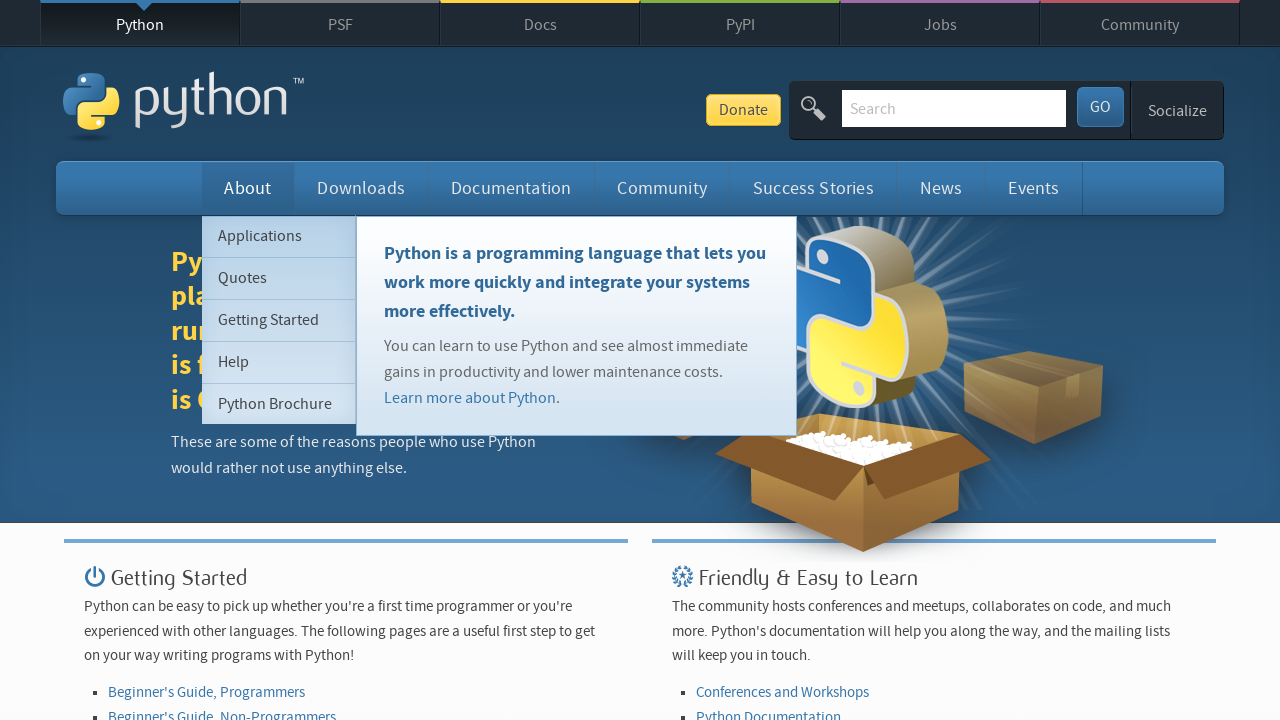